Solves a math problem by extracting a value from an image element, calculating the result, and submitting a form with robot verification checkboxes

Starting URL: https://suninjuly.github.io/get_attribute.html

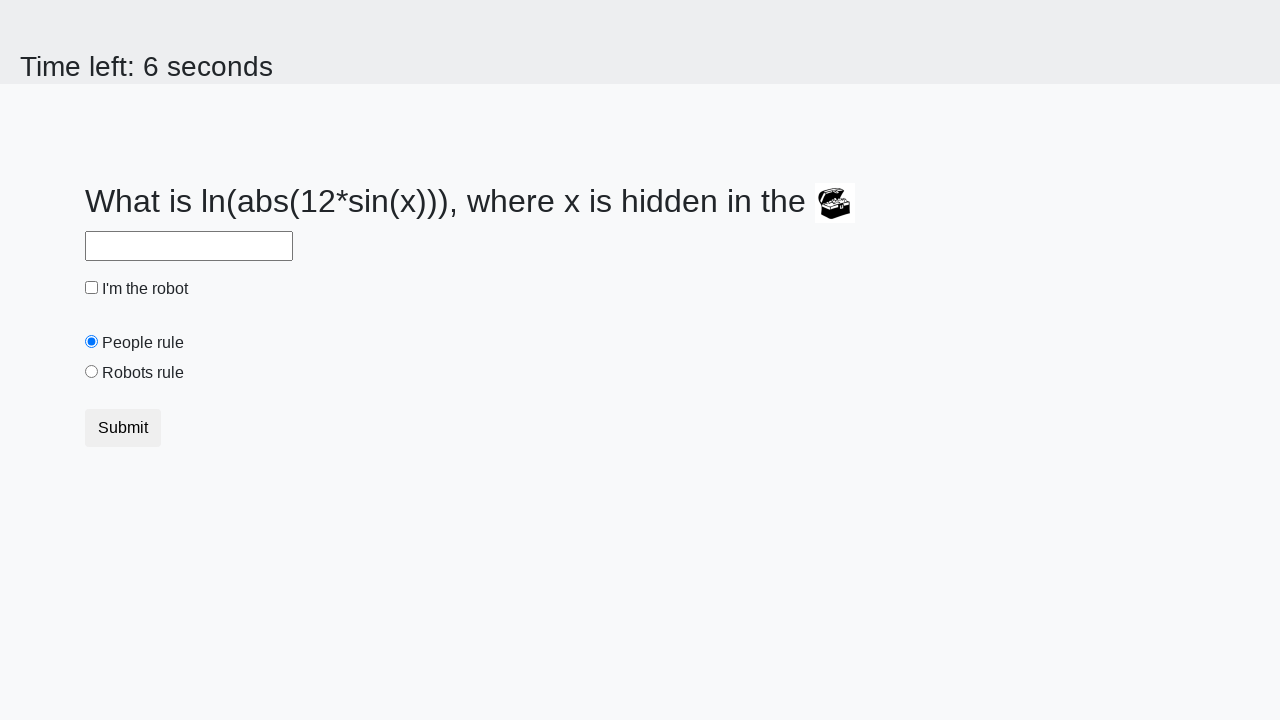

Located treasure image element
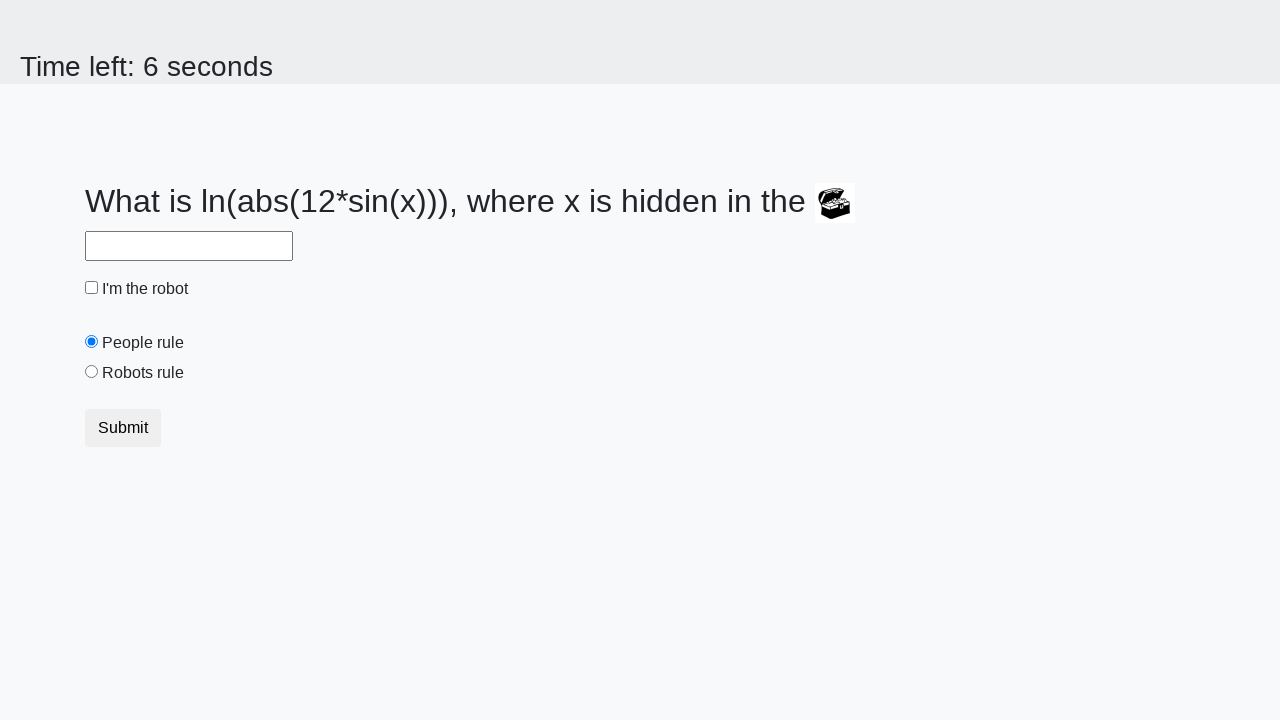

Extracted valuex attribute from treasure image: 352
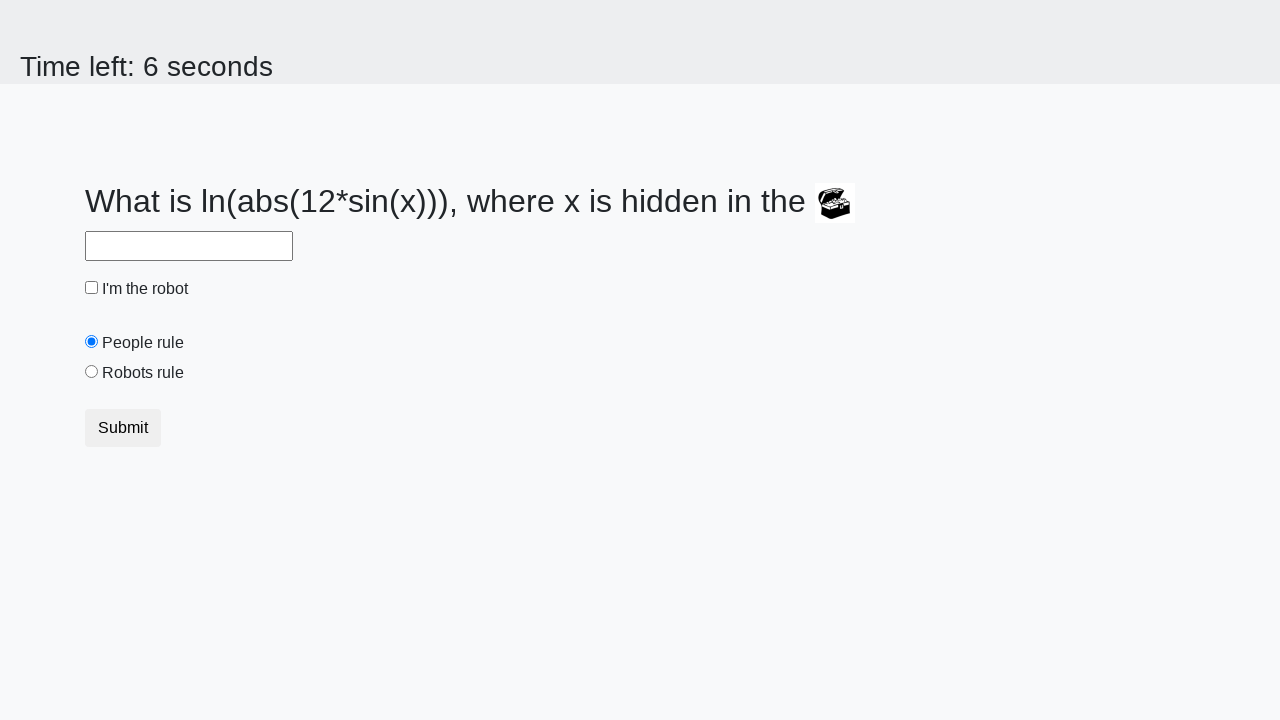

Calculated result using math formula: 0.526973467618804
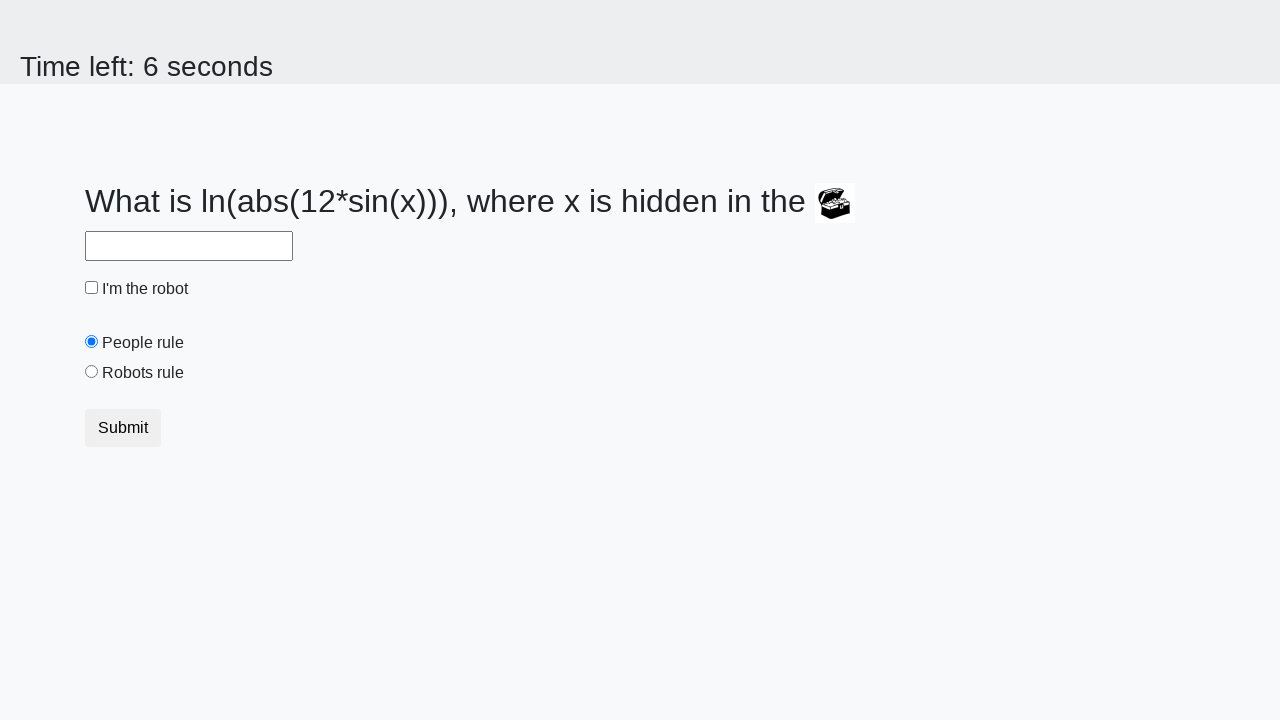

Filled answer field with calculated value on #answer
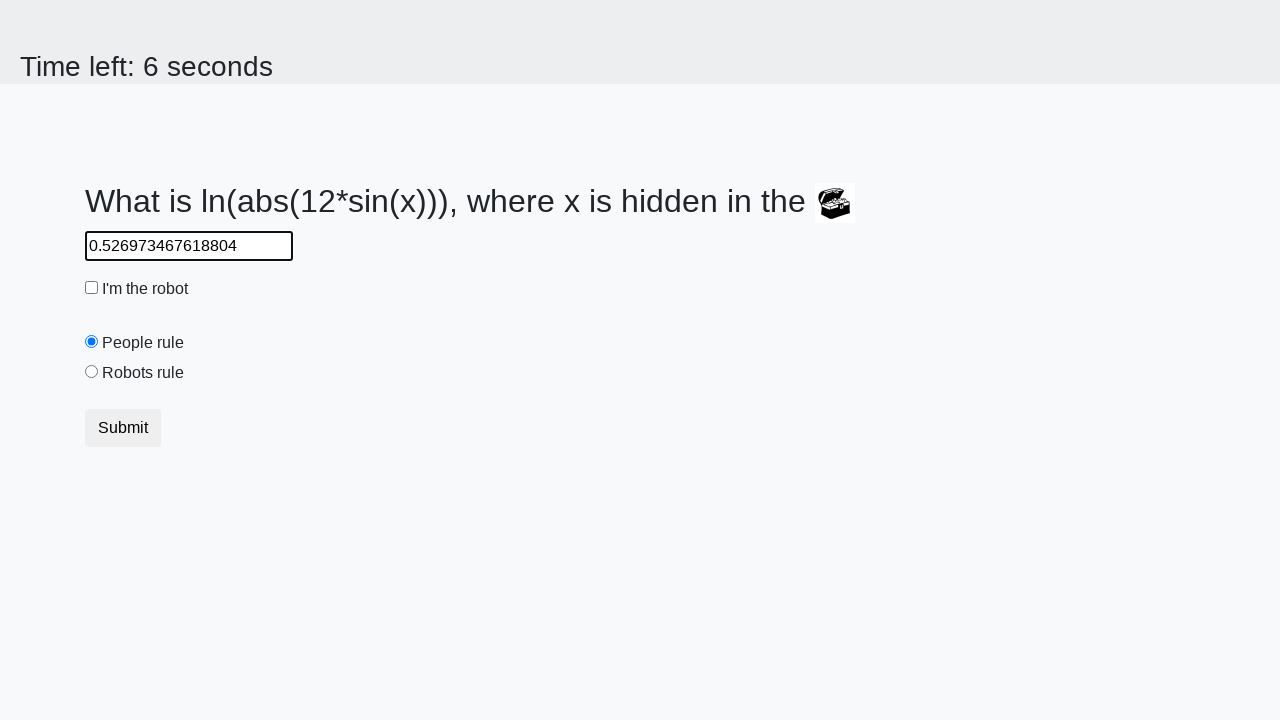

Checked the robot verification checkbox at (92, 288) on #robotCheckbox
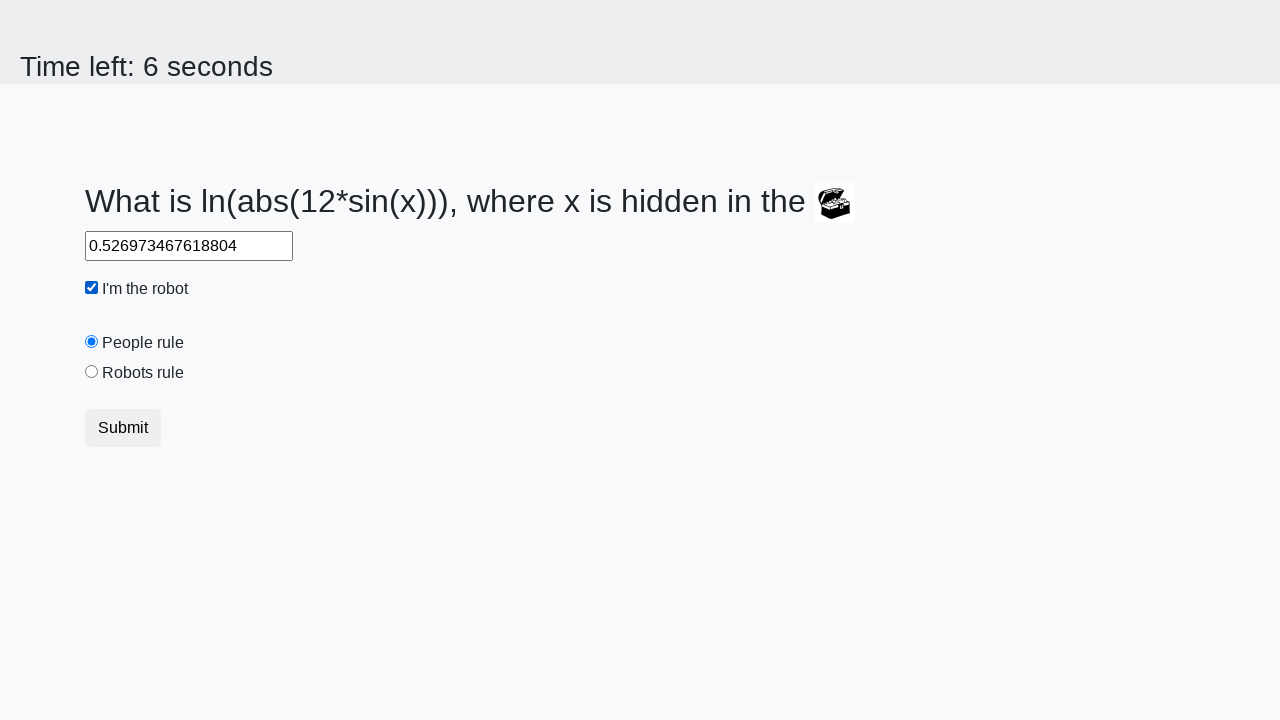

Selected robots radio button at (92, 372) on [value='robots']
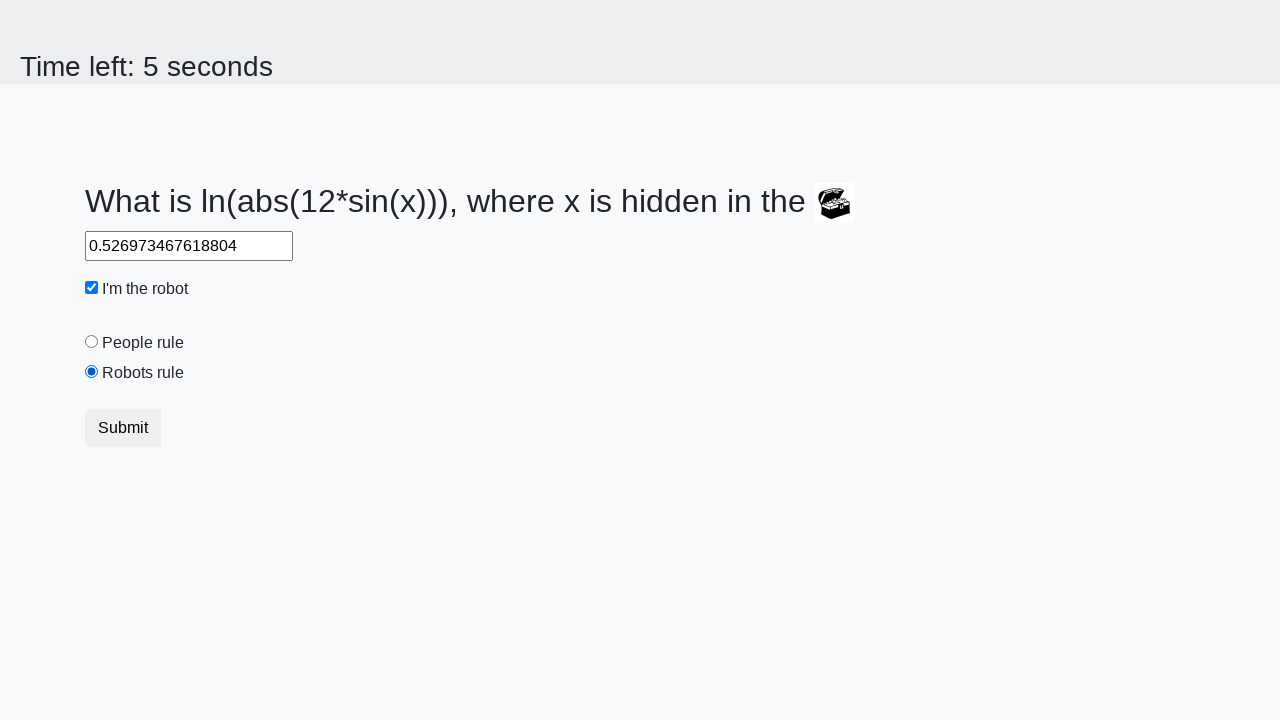

Clicked submit button at (123, 428) on button.btn
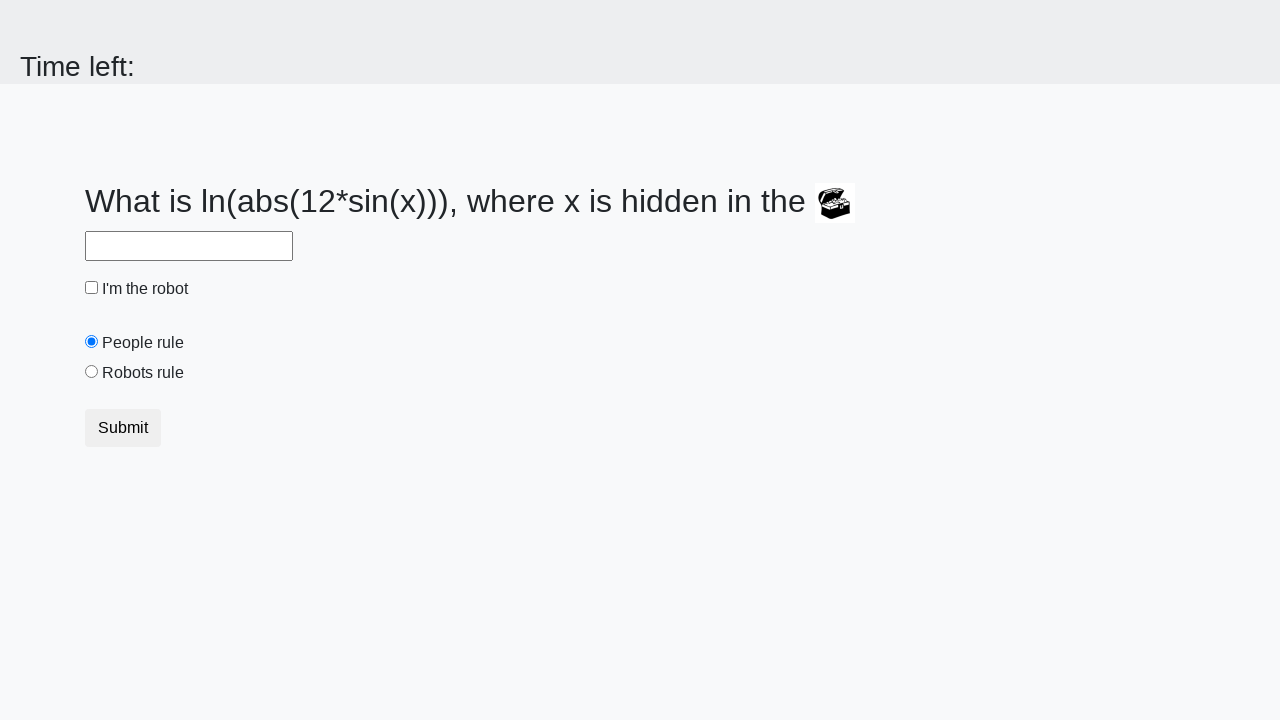

Waited for result page to load
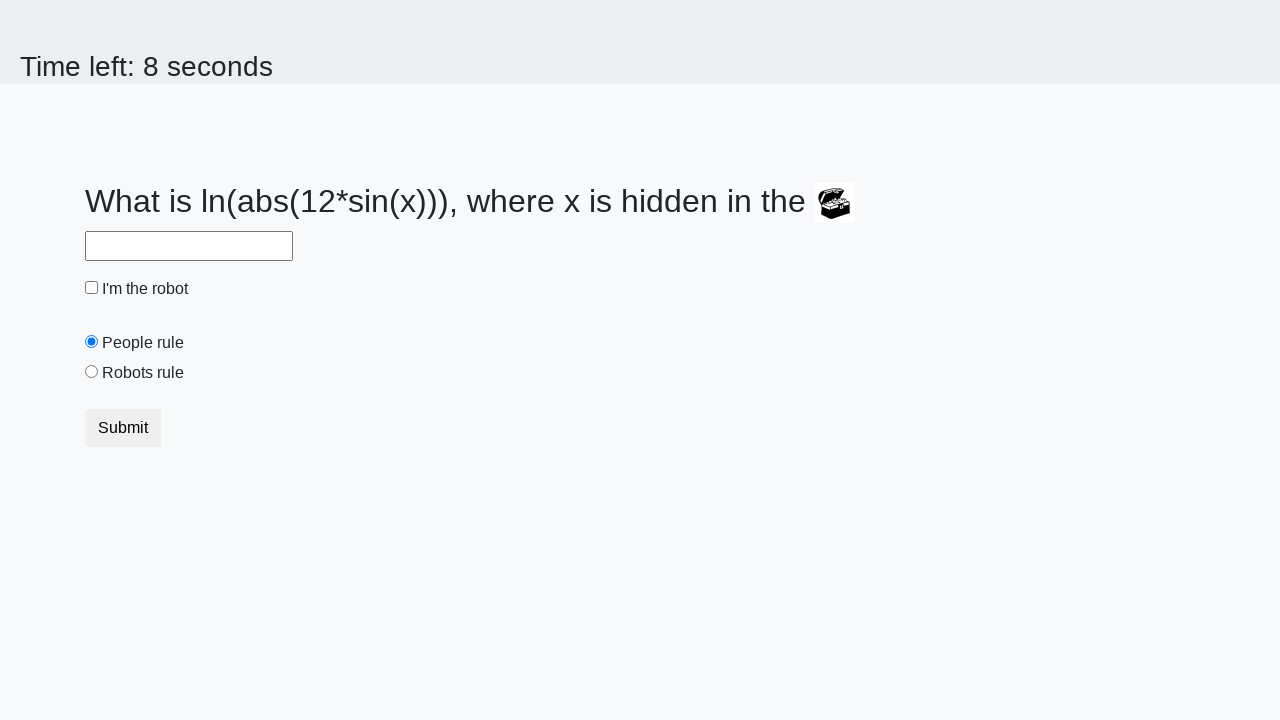

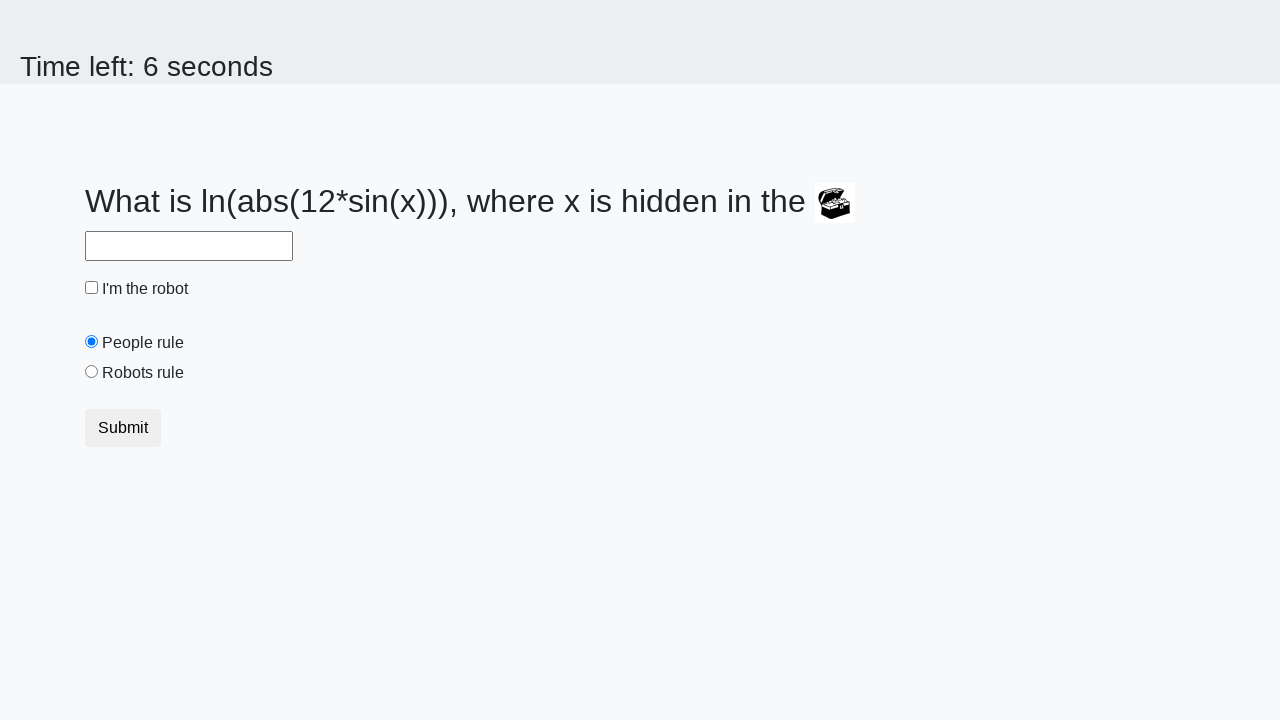